Tests login form with invalid credentials and verifies the error message

Starting URL: https://v1.training-support.net/selenium/login-form

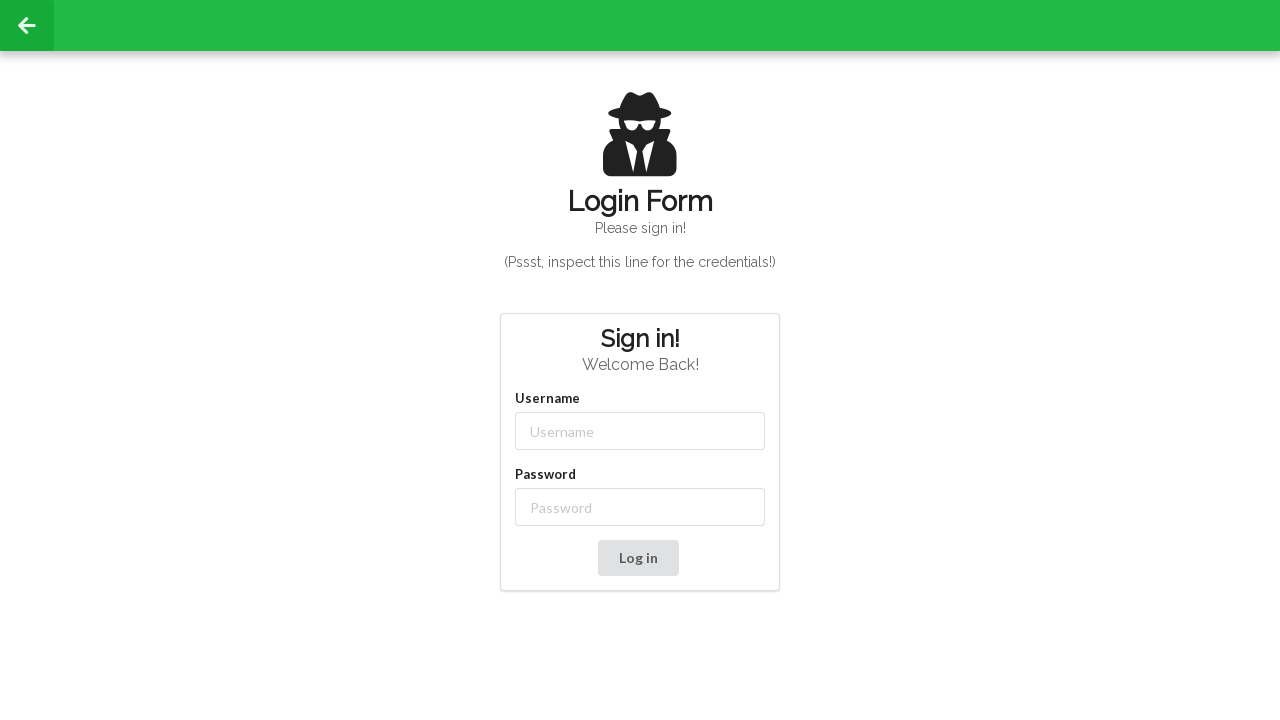

Entered invalid username 'wronguser789' in username field on #username
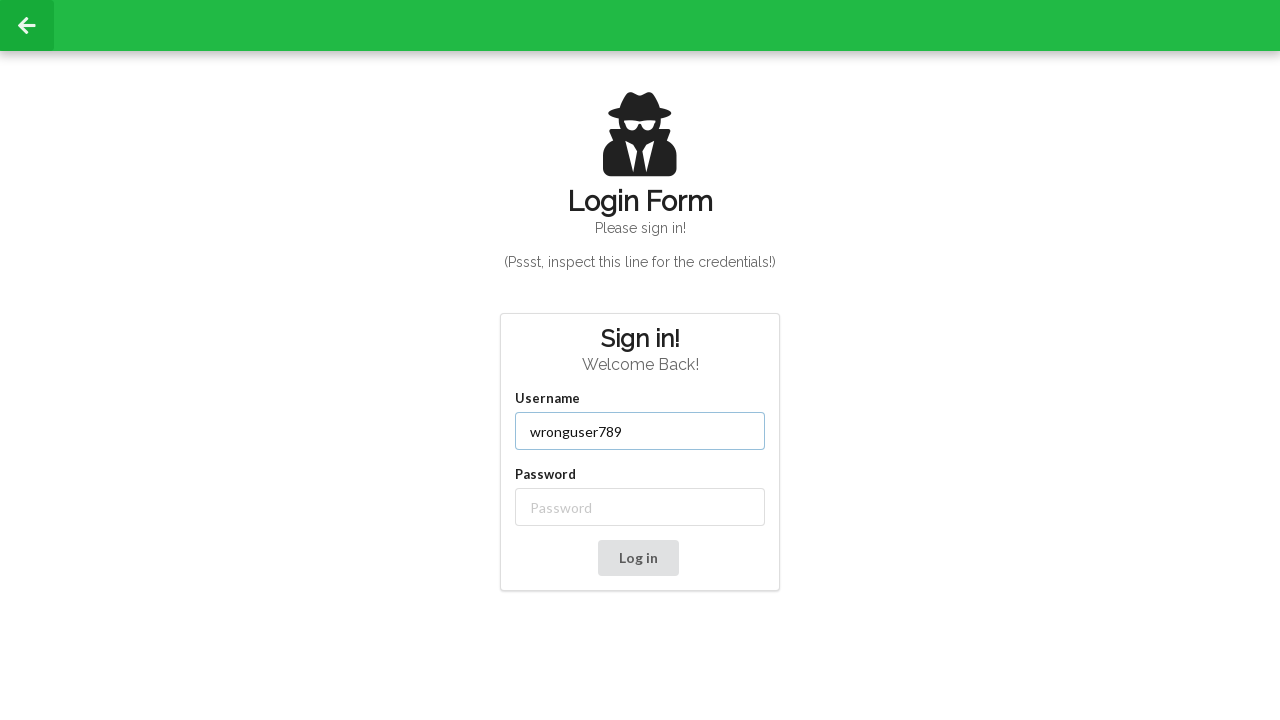

Entered invalid password 'wrongpass321' in password field on #password
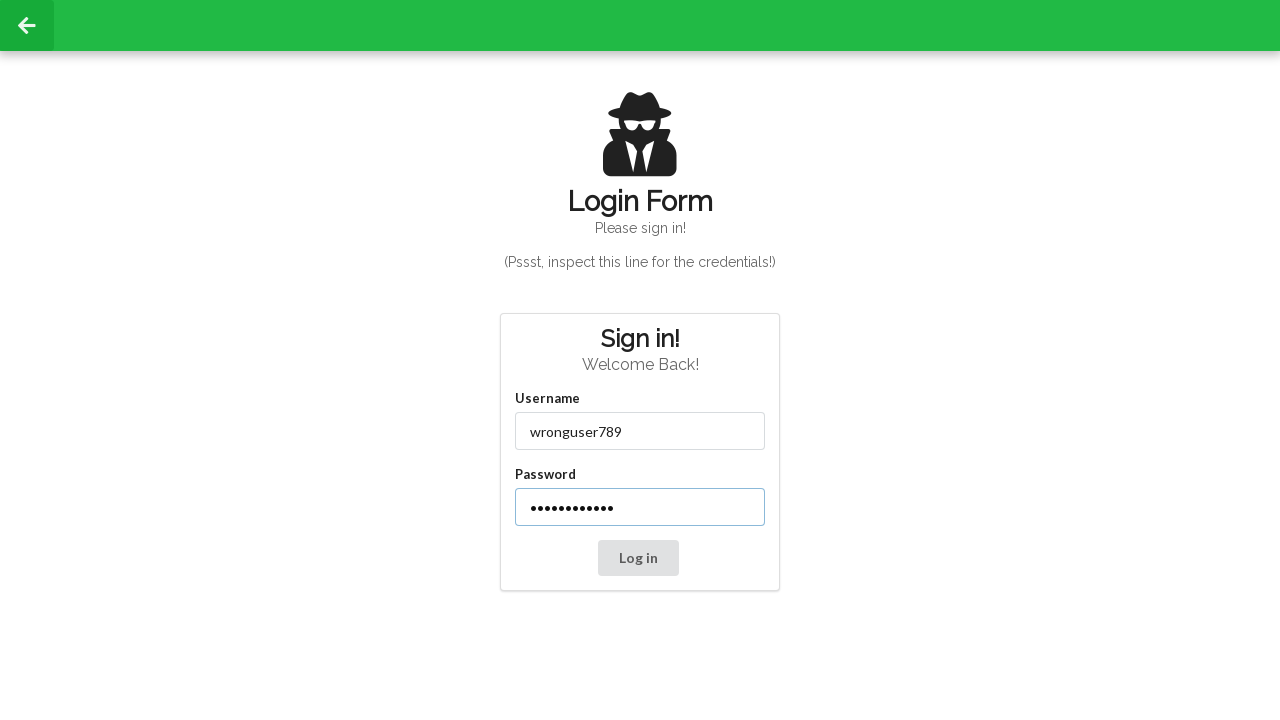

Clicked Login button at (638, 558) on button[type='submit']
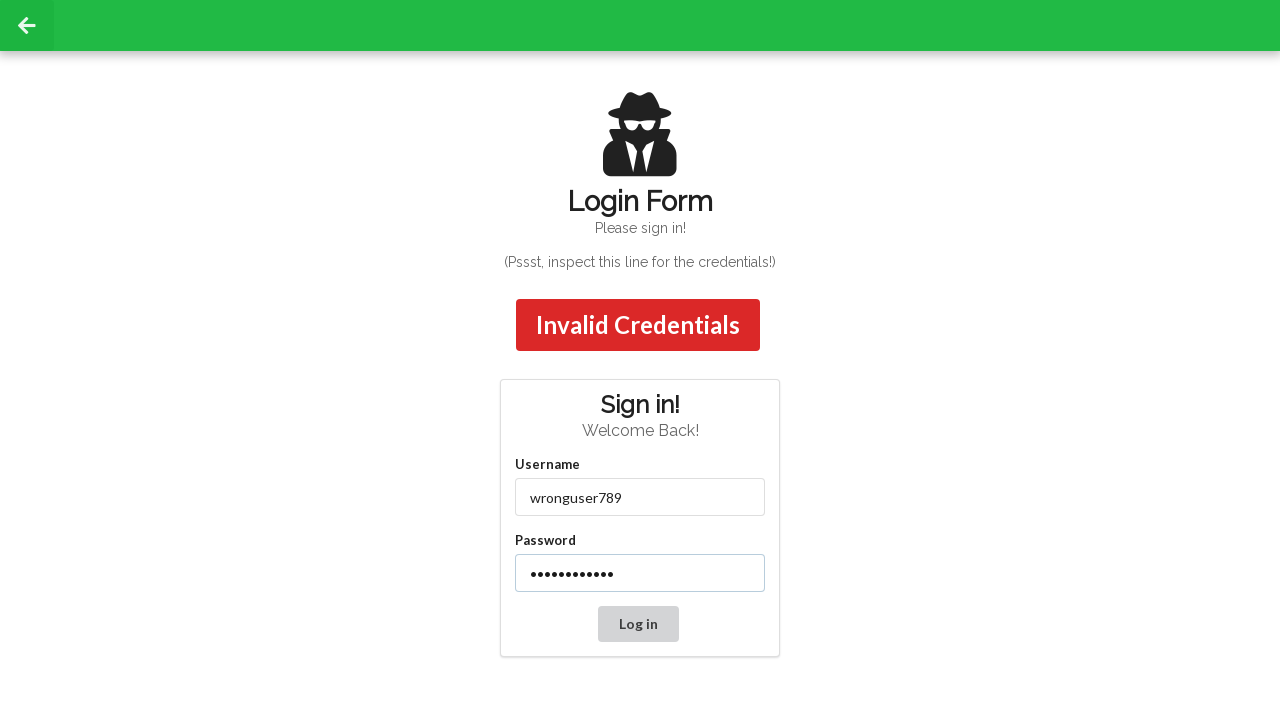

Error message confirmation element became visible
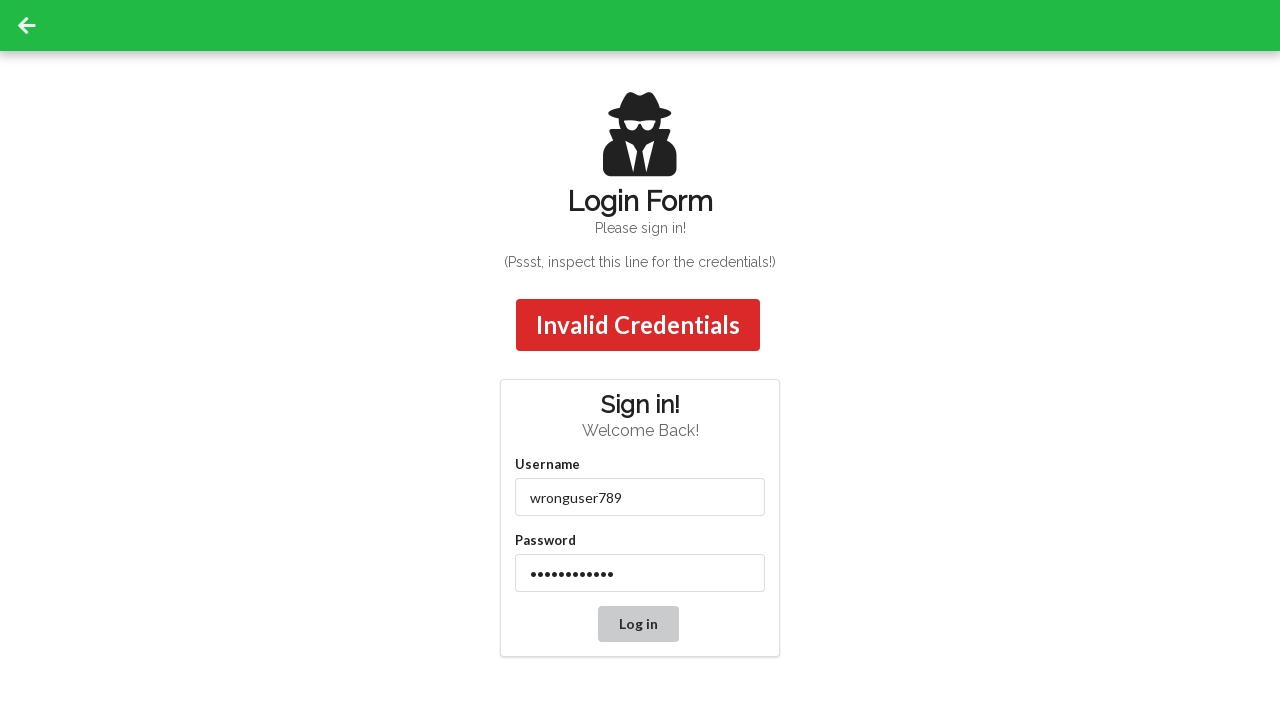

Retrieved error message text content from confirmation element
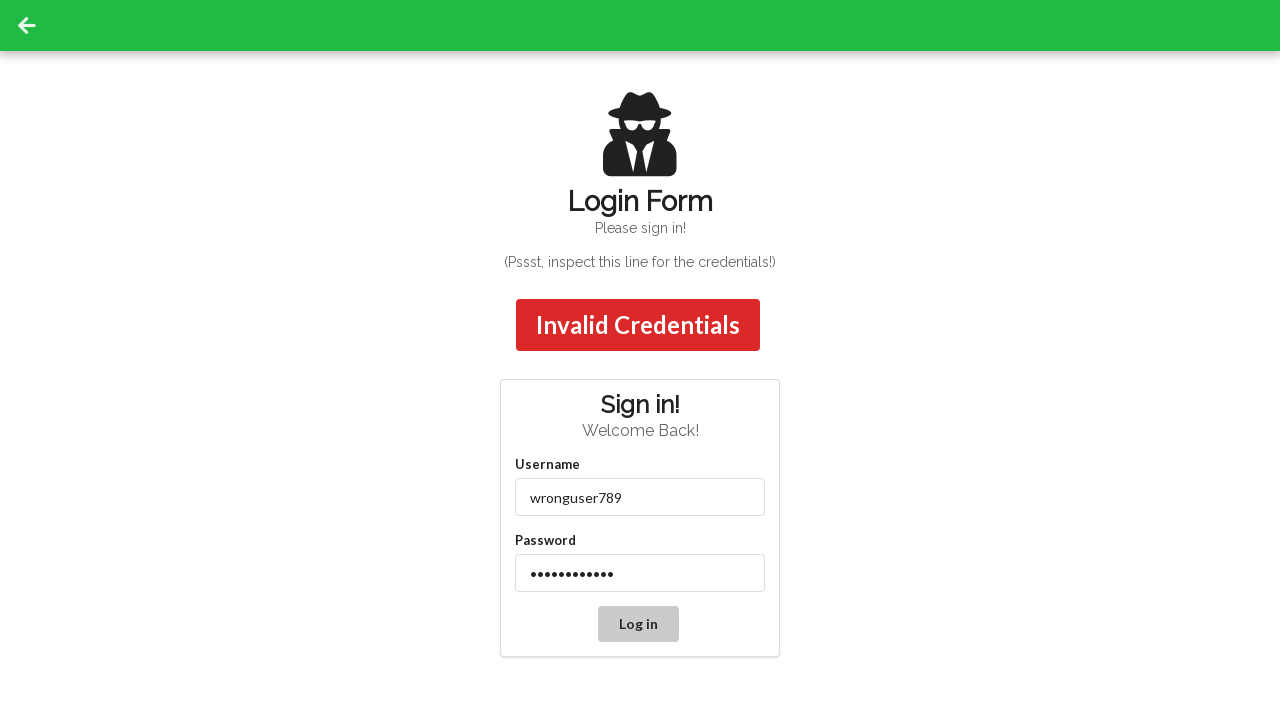

Verified error message equals 'Invalid Credentials'
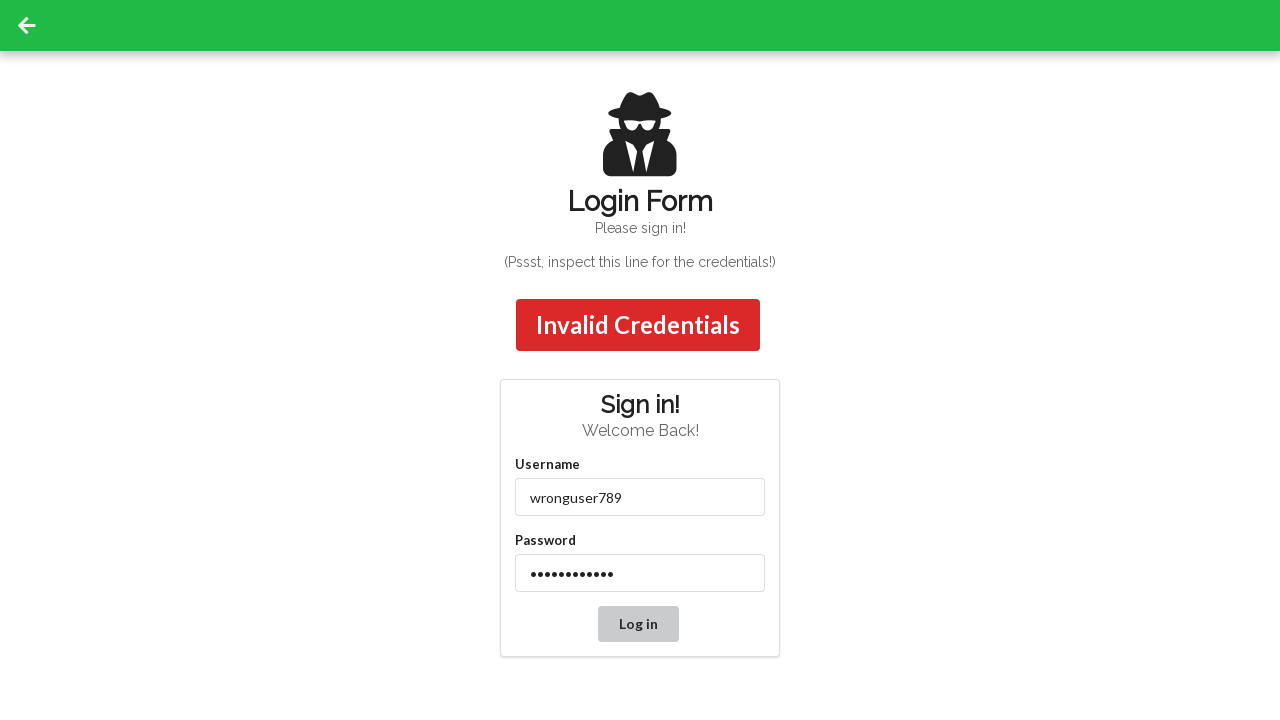

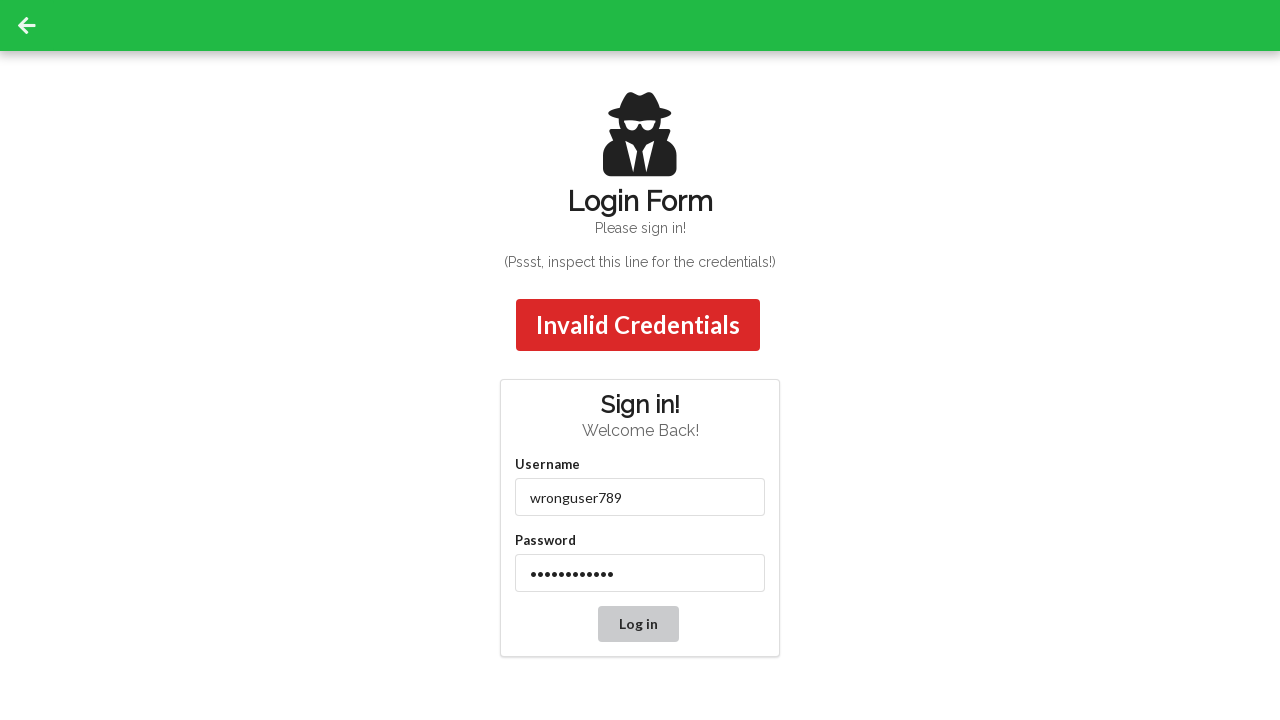